Tests dynamic controls by clicking the Remove button and verifying the "It's gone!" message appears

Starting URL: https://the-internet.herokuapp.com/dynamic_controls

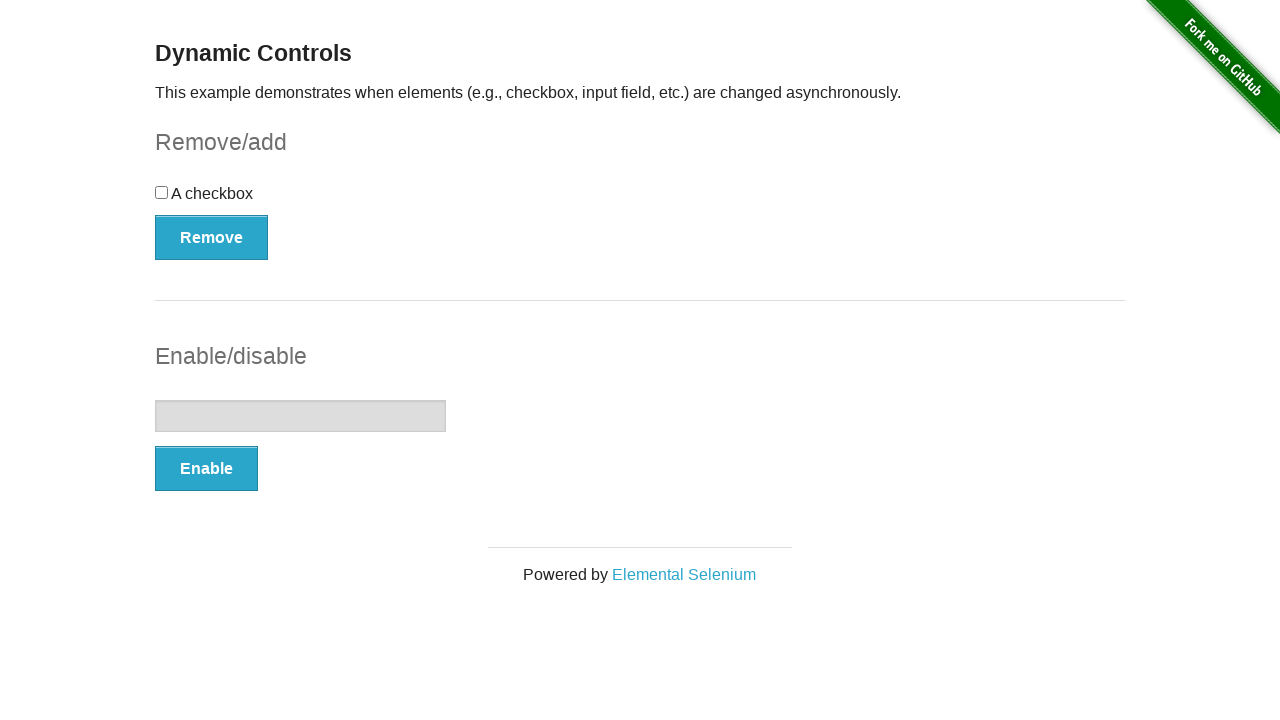

Clicked the Remove button at (212, 237) on xpath=//button[text()='Remove']
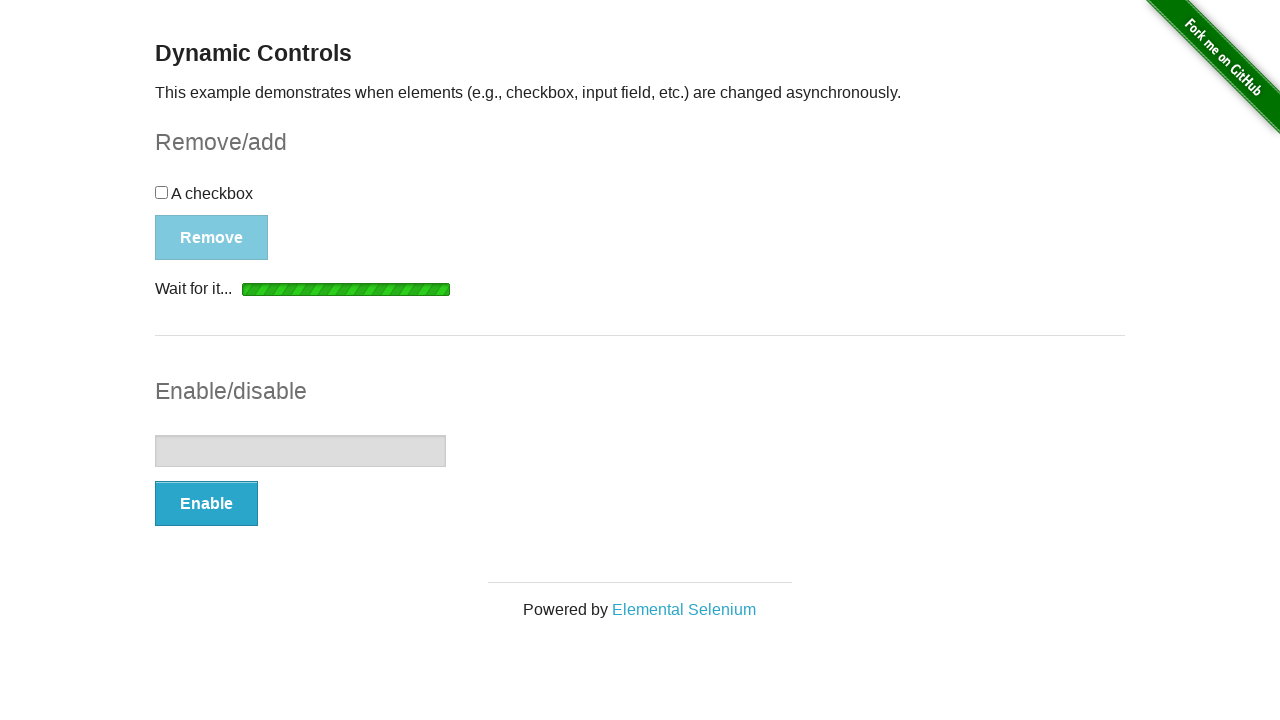

Waited for the message element to become visible
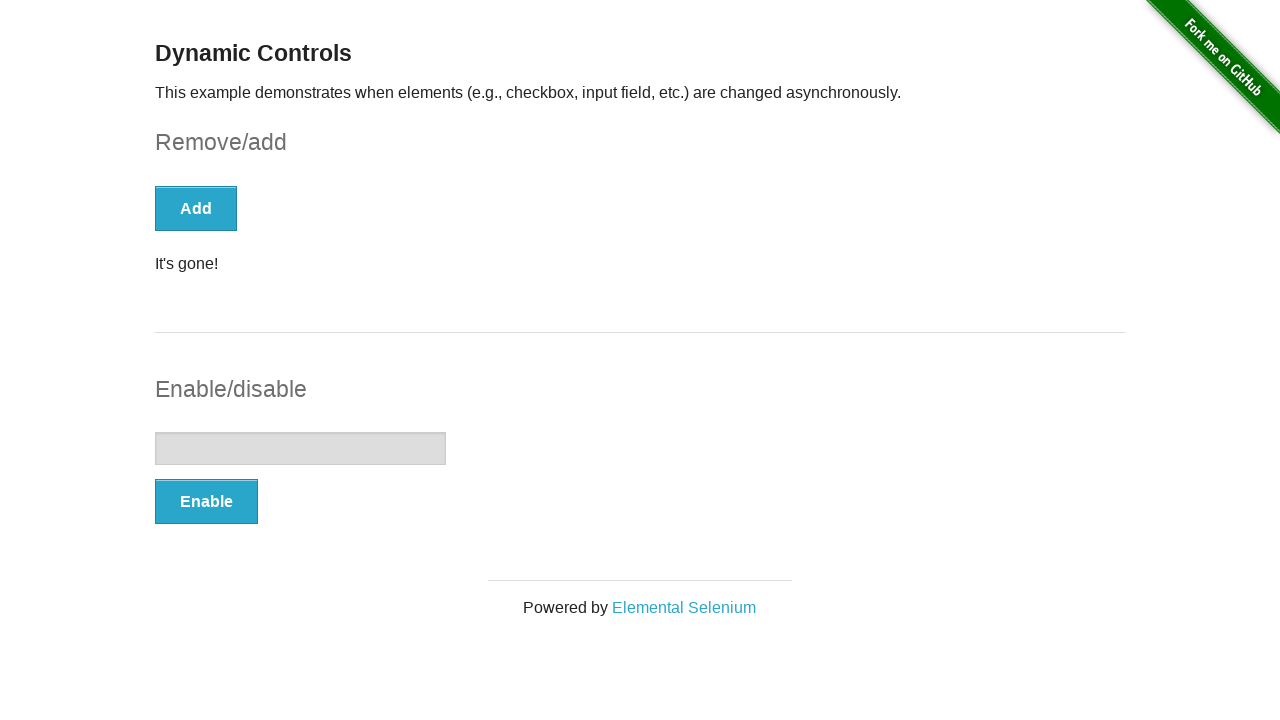

Located the message element
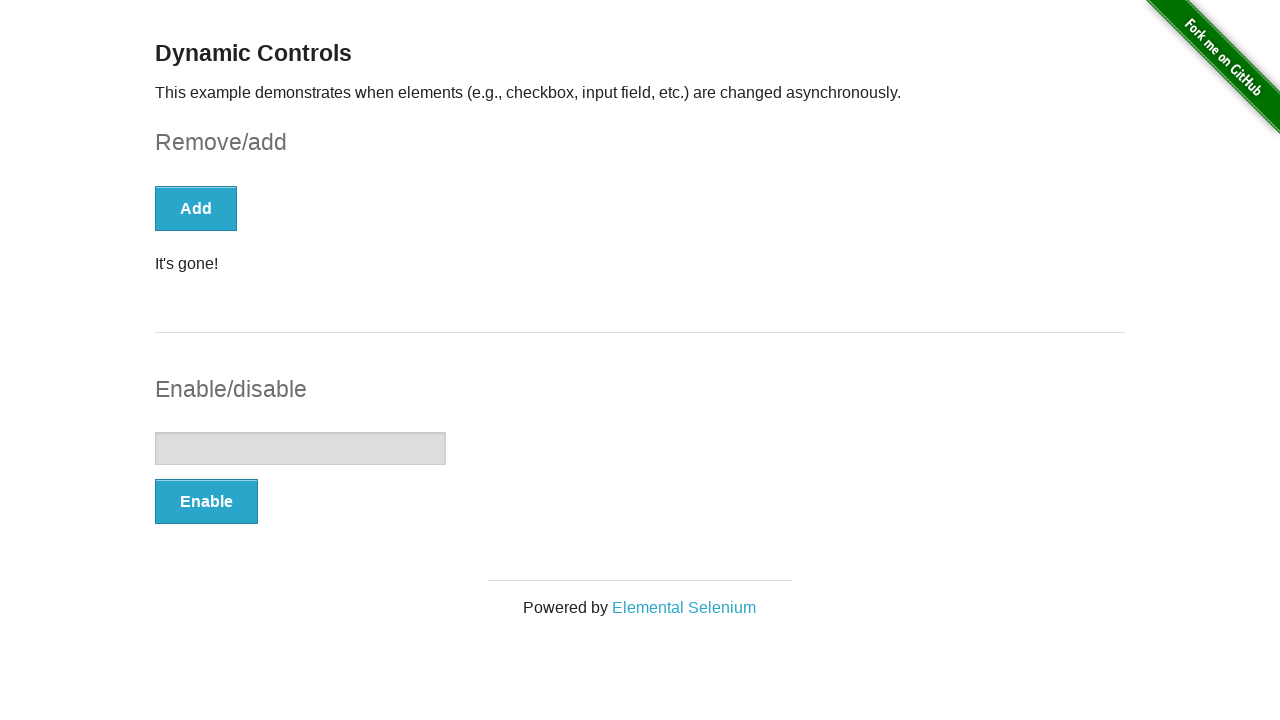

Verified 'It's gone!' message is displayed
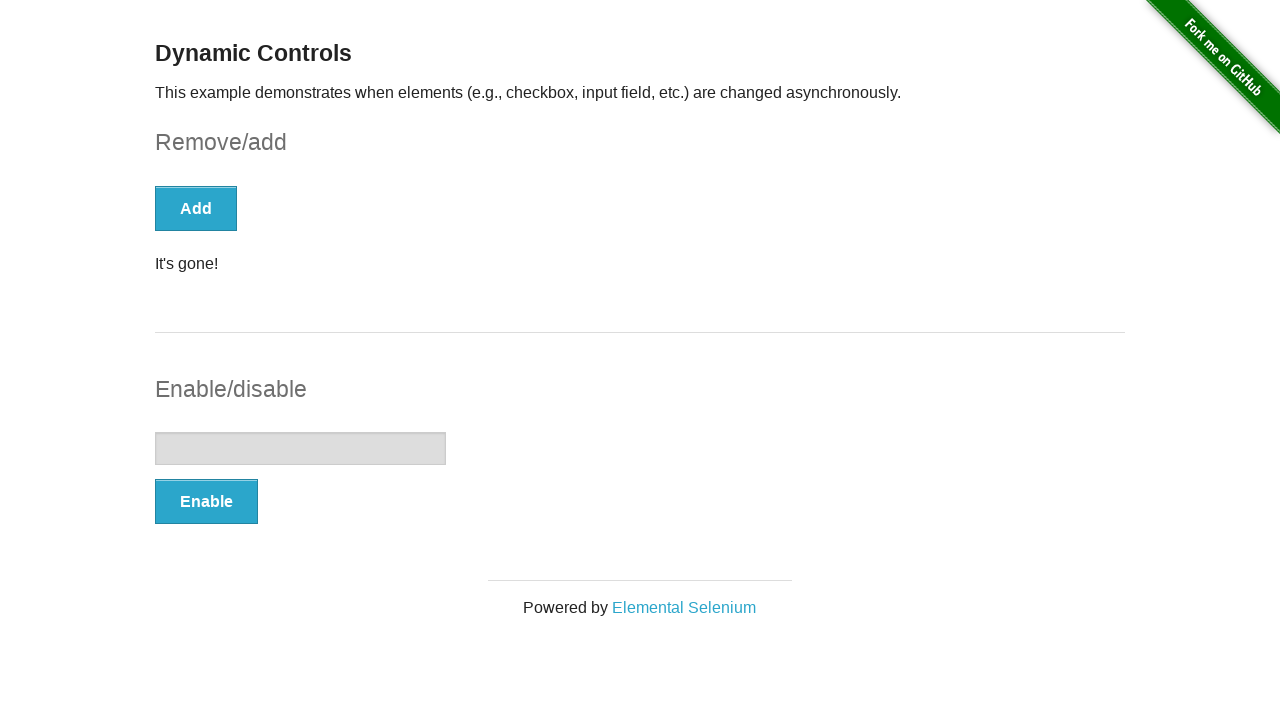

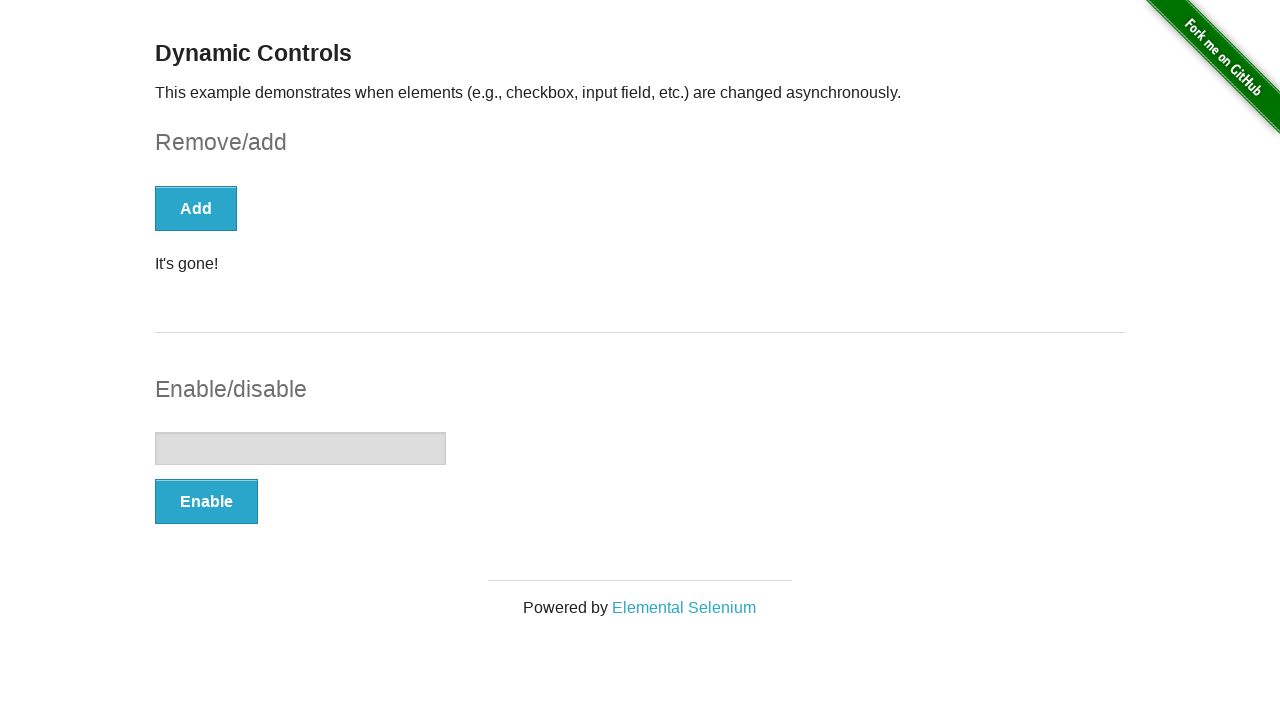